Tests dependent dropdown functionality by selecting a country (France) from the first dropdown and then selecting a corresponding state (Alsace) from the second dependent dropdown.

Starting URL: https://phppot.com/demo/jquery-dependent-dropdown-list-countries-and-states/

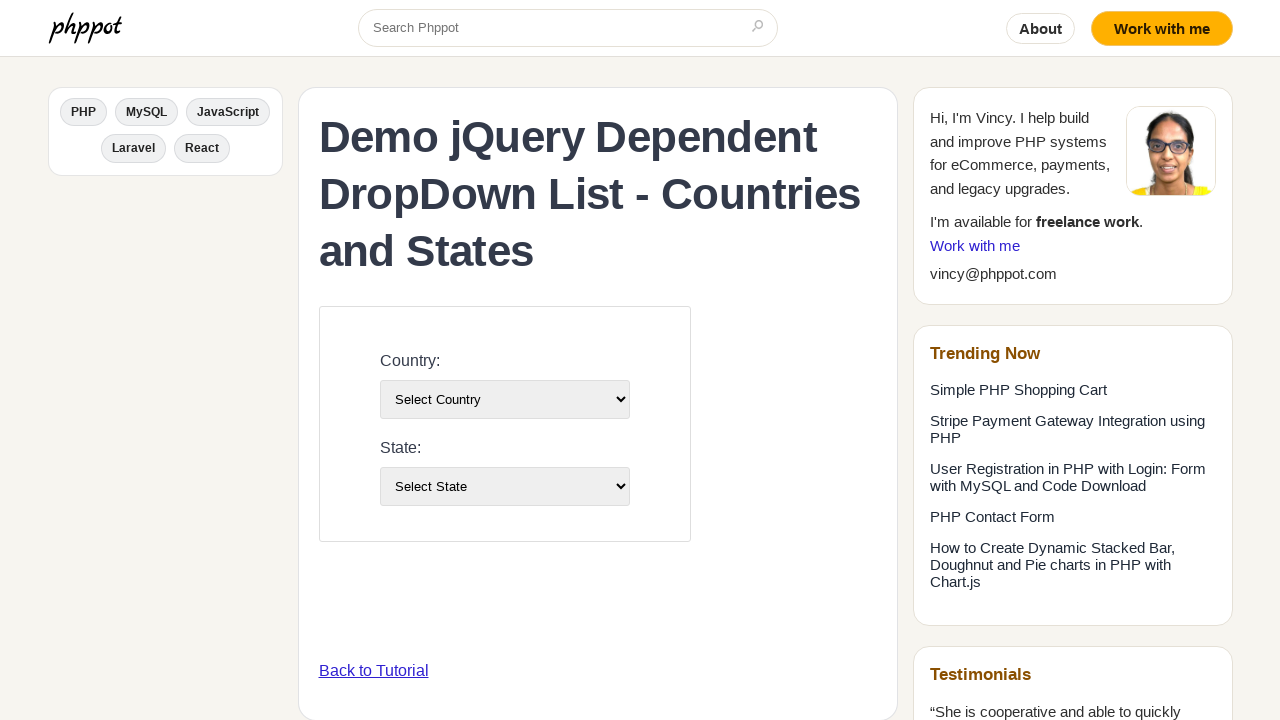

Selected 'France' from country dropdown on #country-list
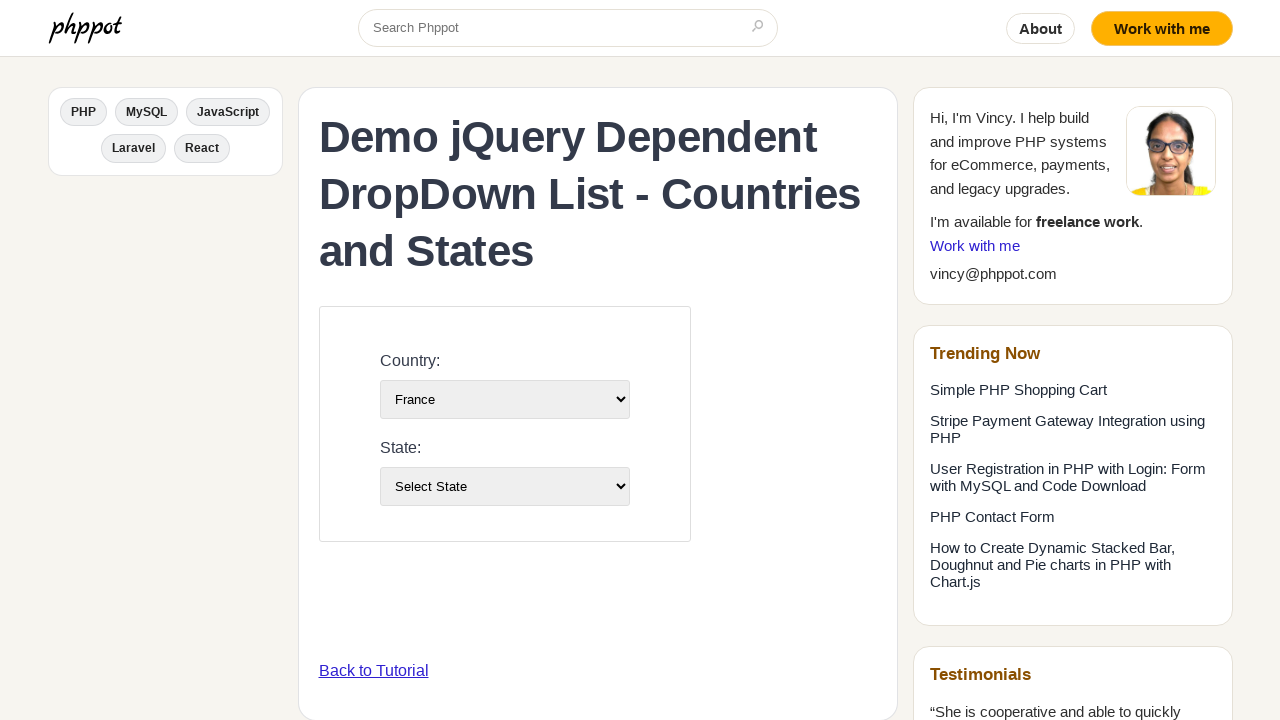

Waited for state dropdown to populate based on country selection
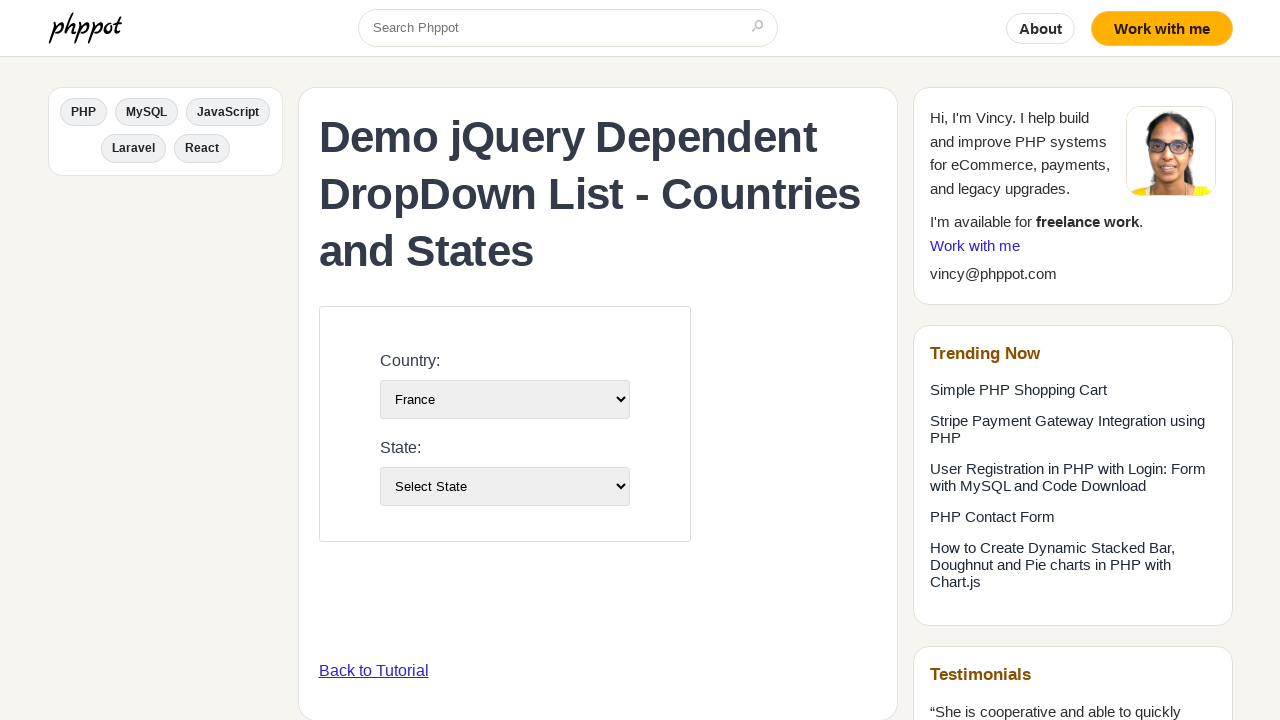

Selected 'Alsace' from dependent state dropdown on #state-list
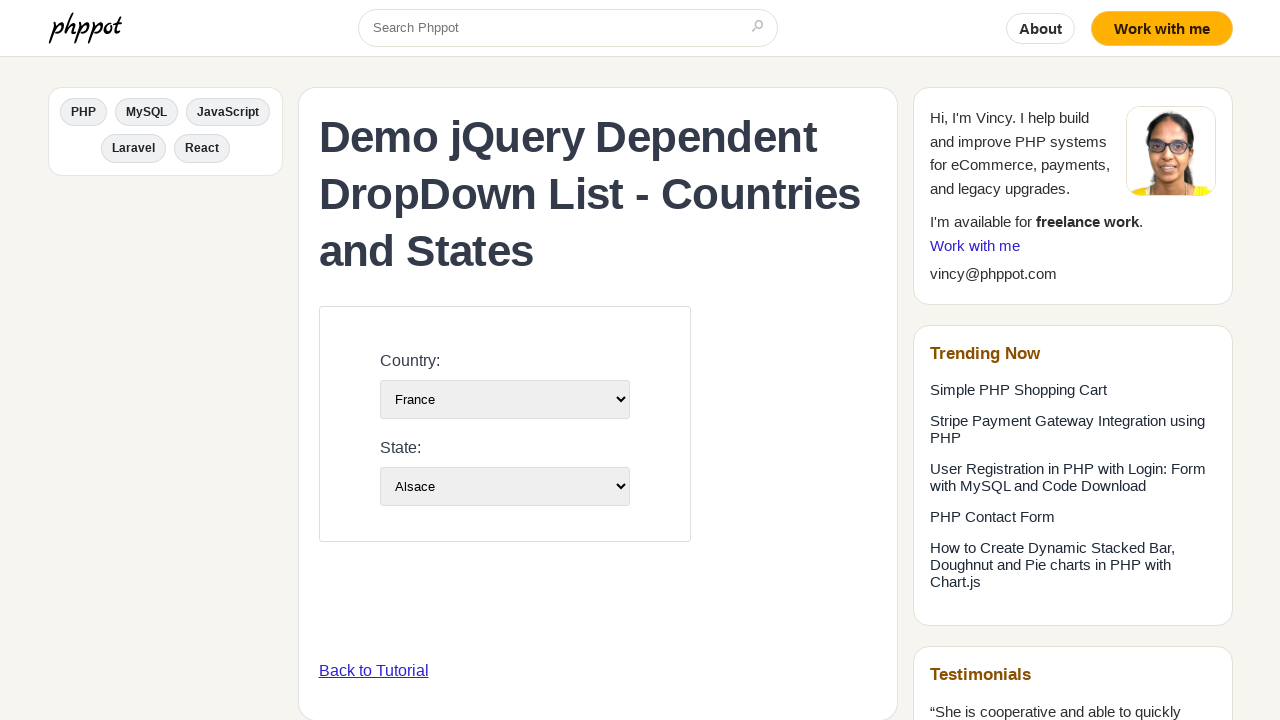

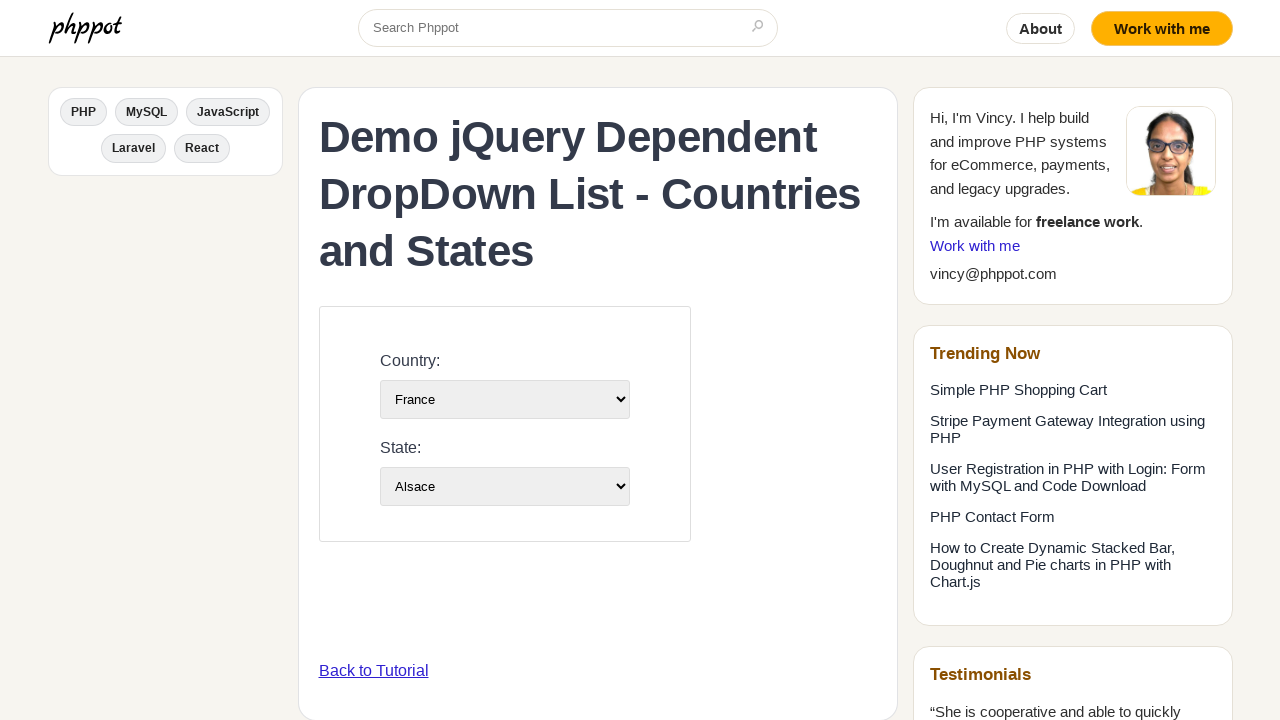